Navigates to Example 2 page and verifies the sub-heading text

Starting URL: https://the-internet.herokuapp.com/dynamic_loading

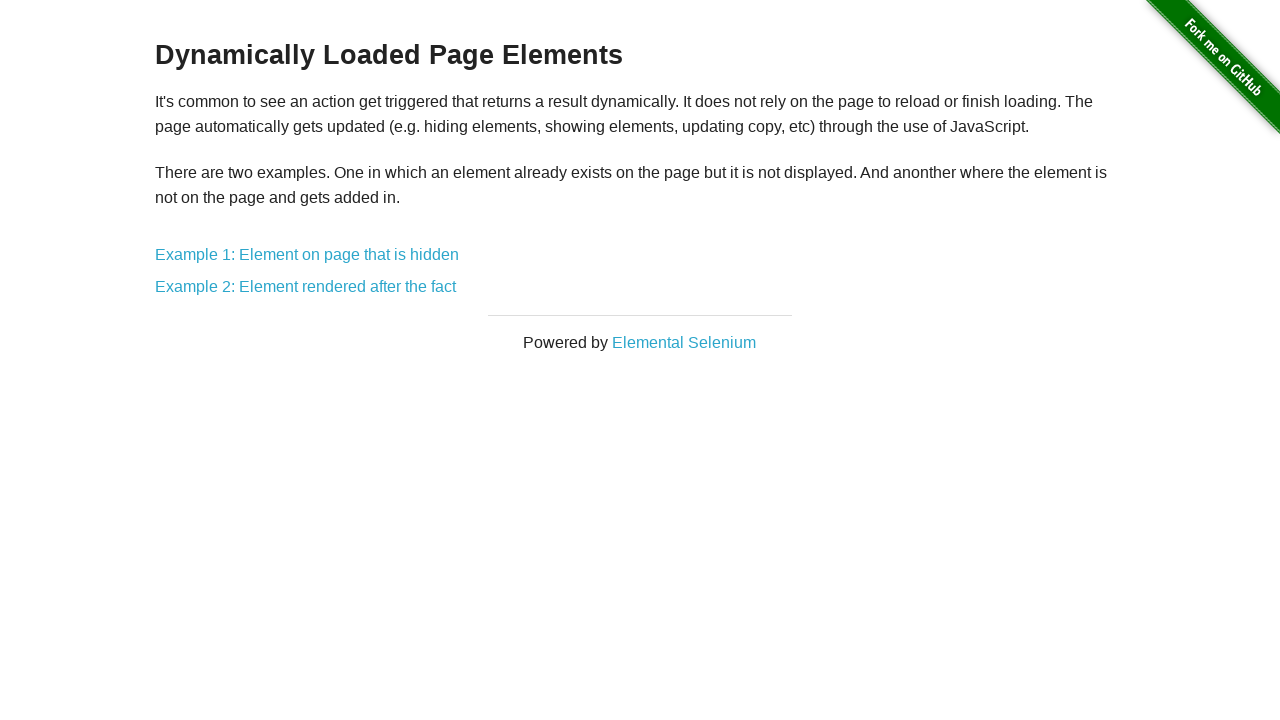

Clicked on Example 2 hyperlink at (306, 287) on a[href='/dynamic_loading/2']
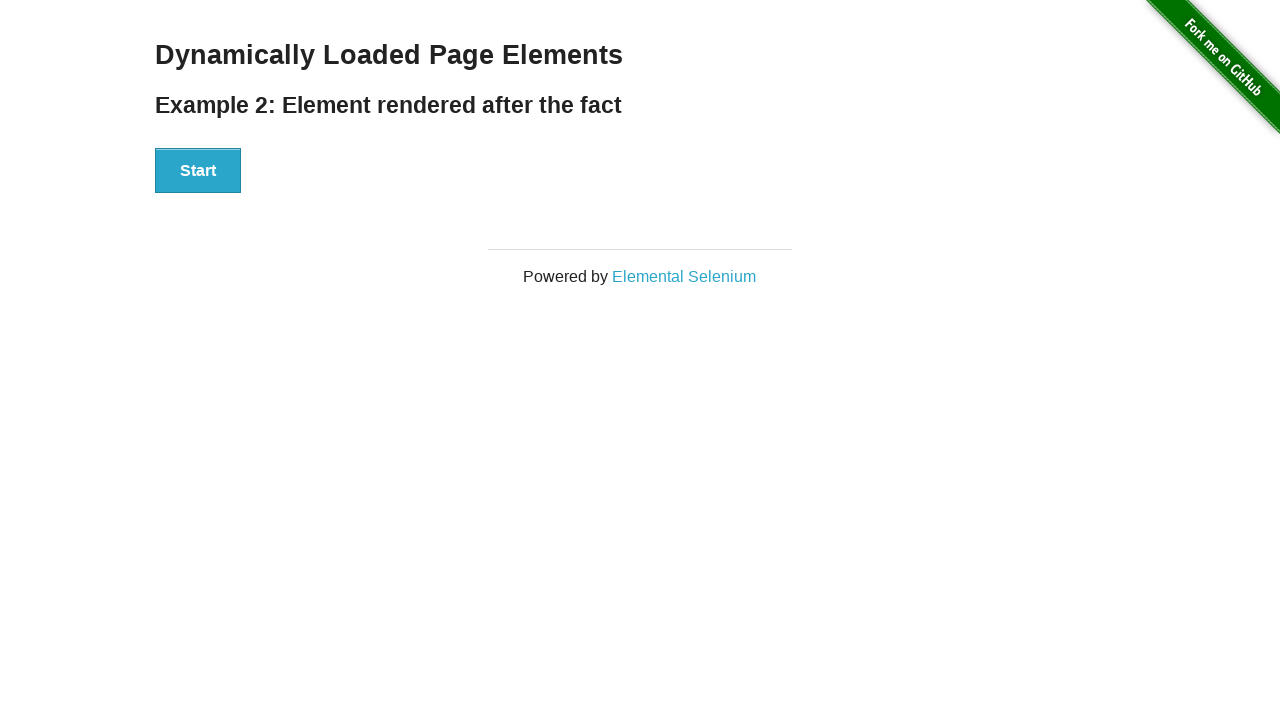

Located sub-heading element (h4)
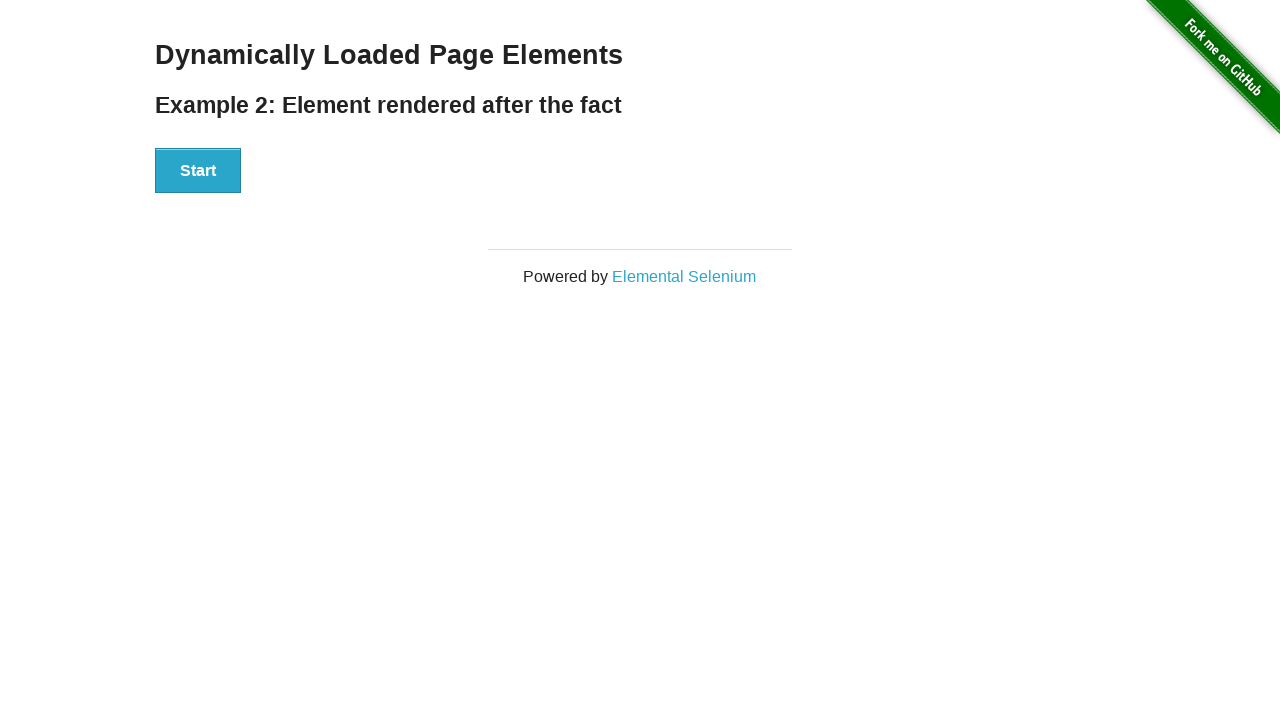

Verified sub-heading text equals 'Example 2: Element rendered after the fact'
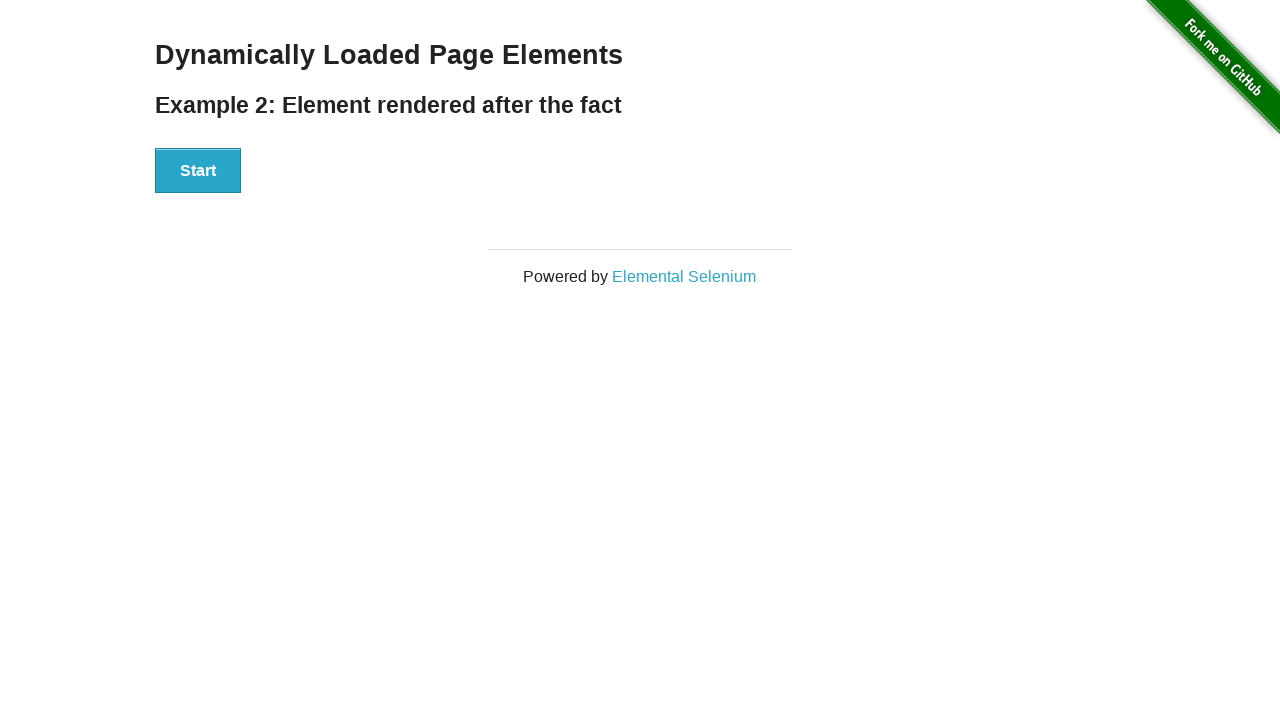

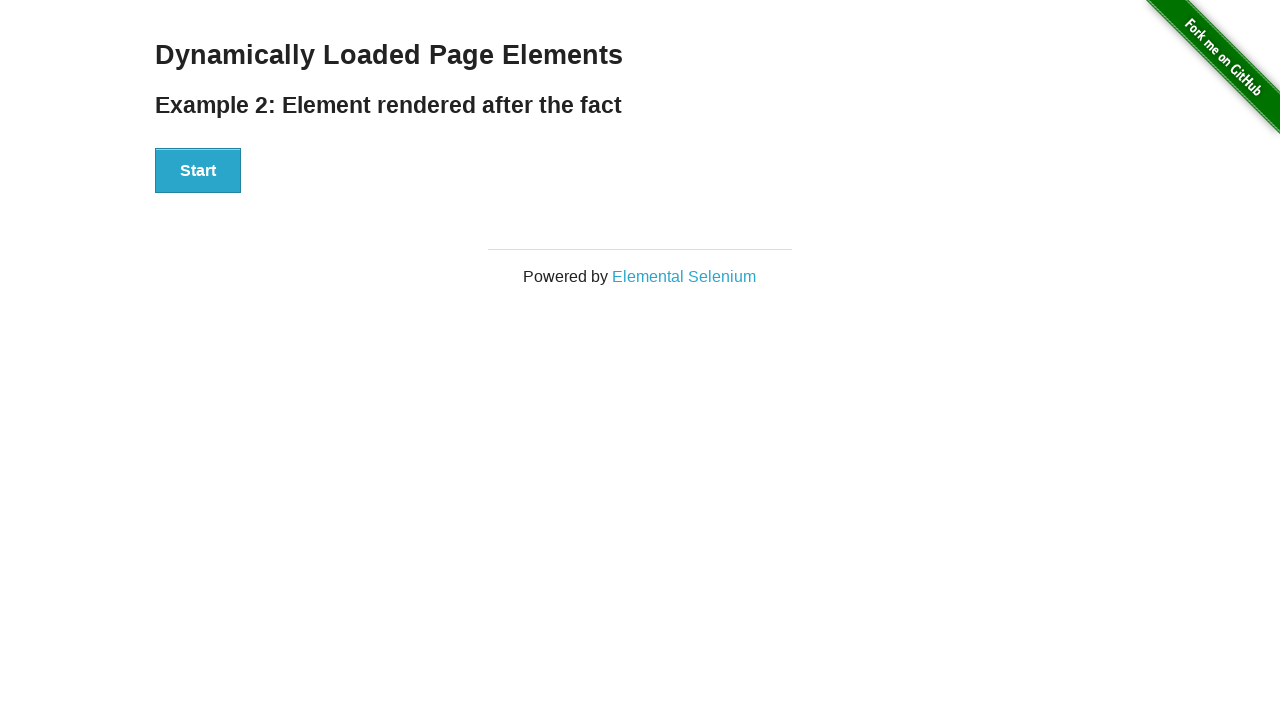